Tests keyboard actions by typing text in uppercase into a form field using shift key modifier

Starting URL: https://awesomeqa.com/practice.html

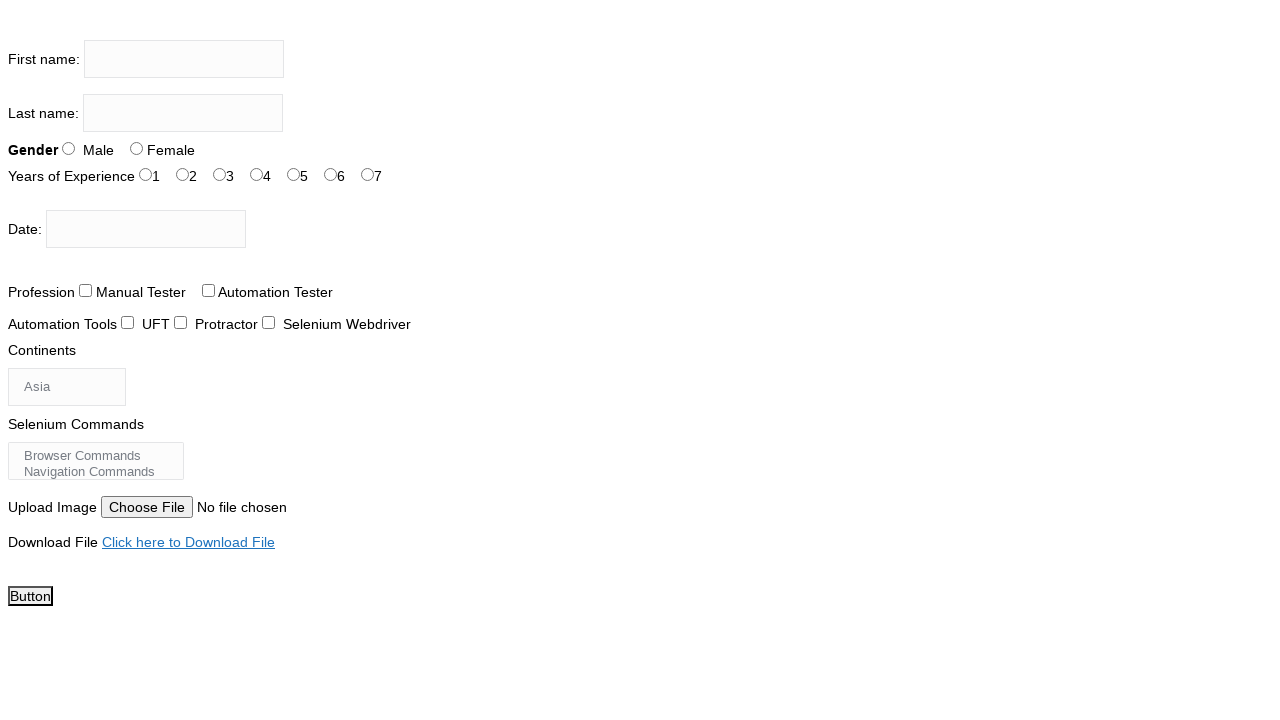

Set viewport size to 1920x1080
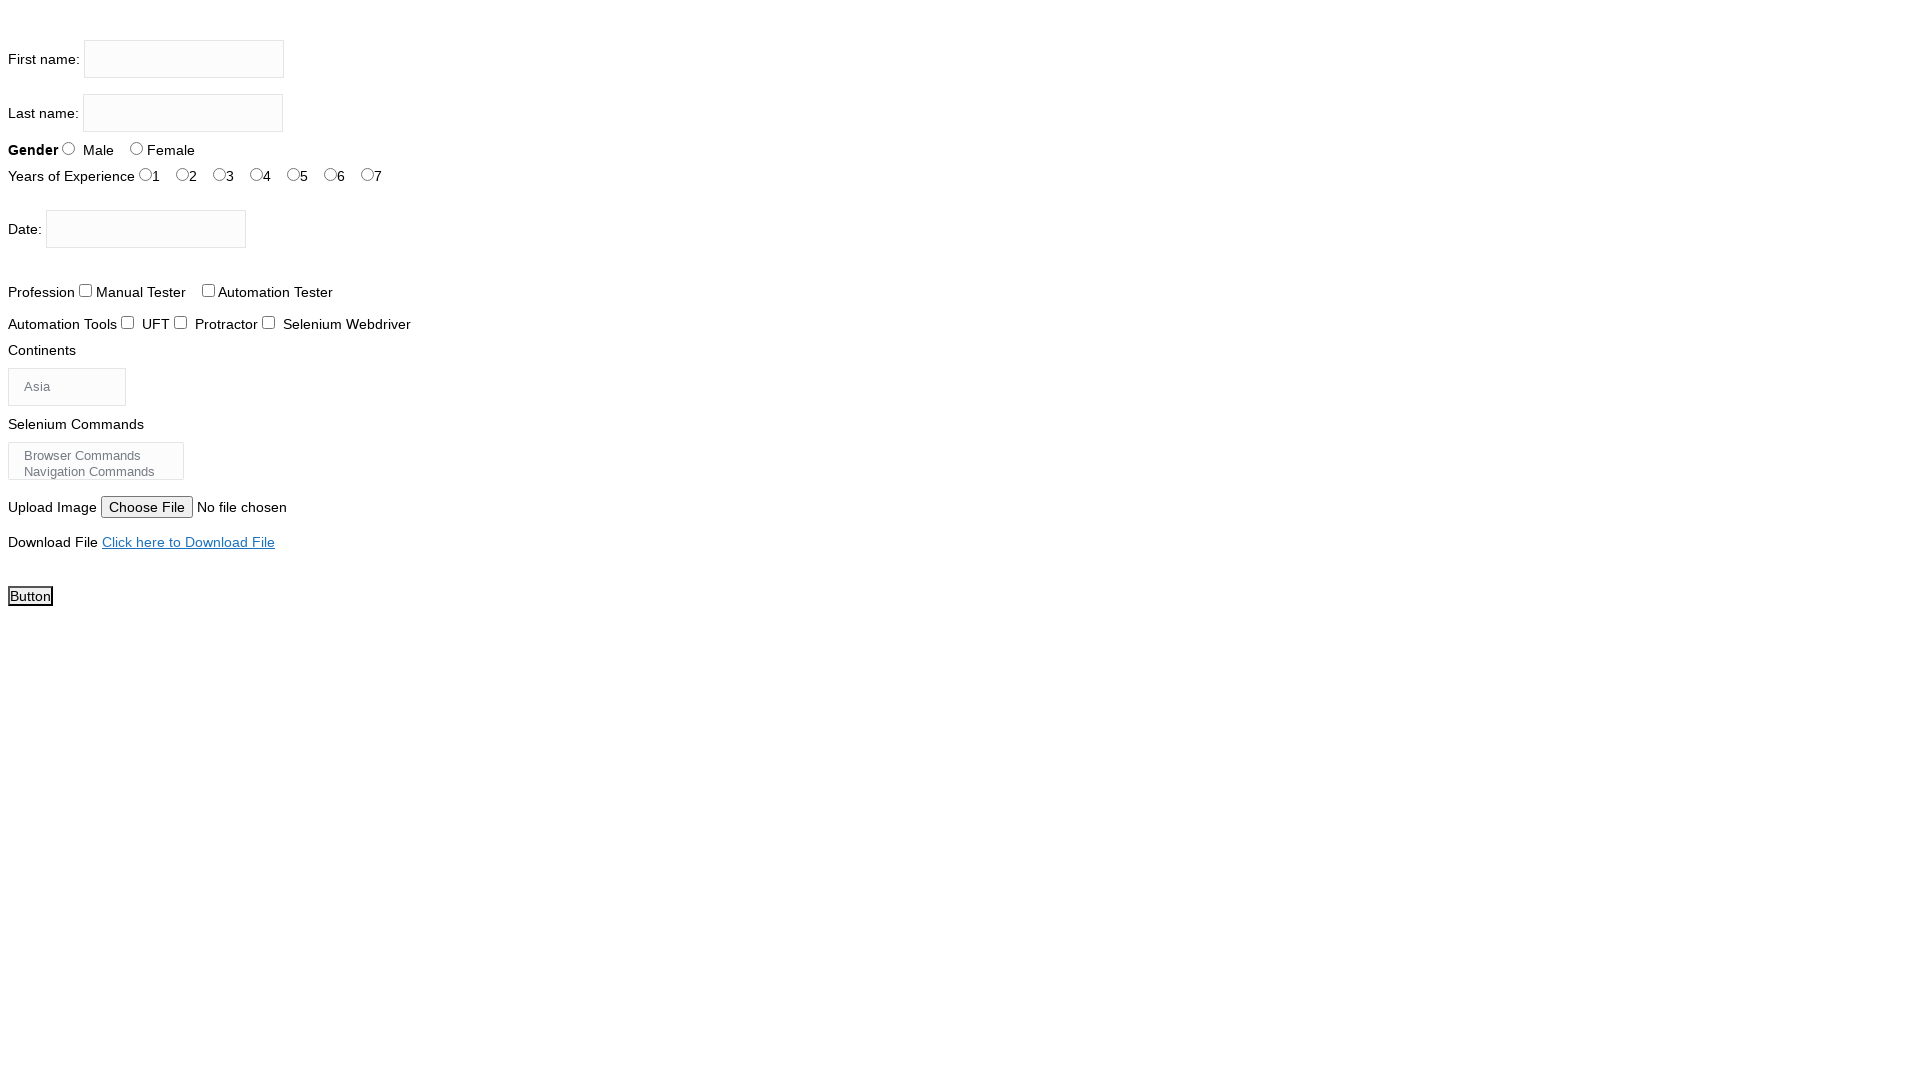

Filled firstname field with 'THE TESTING ACADEMY' in uppercase on input[name='firstname']
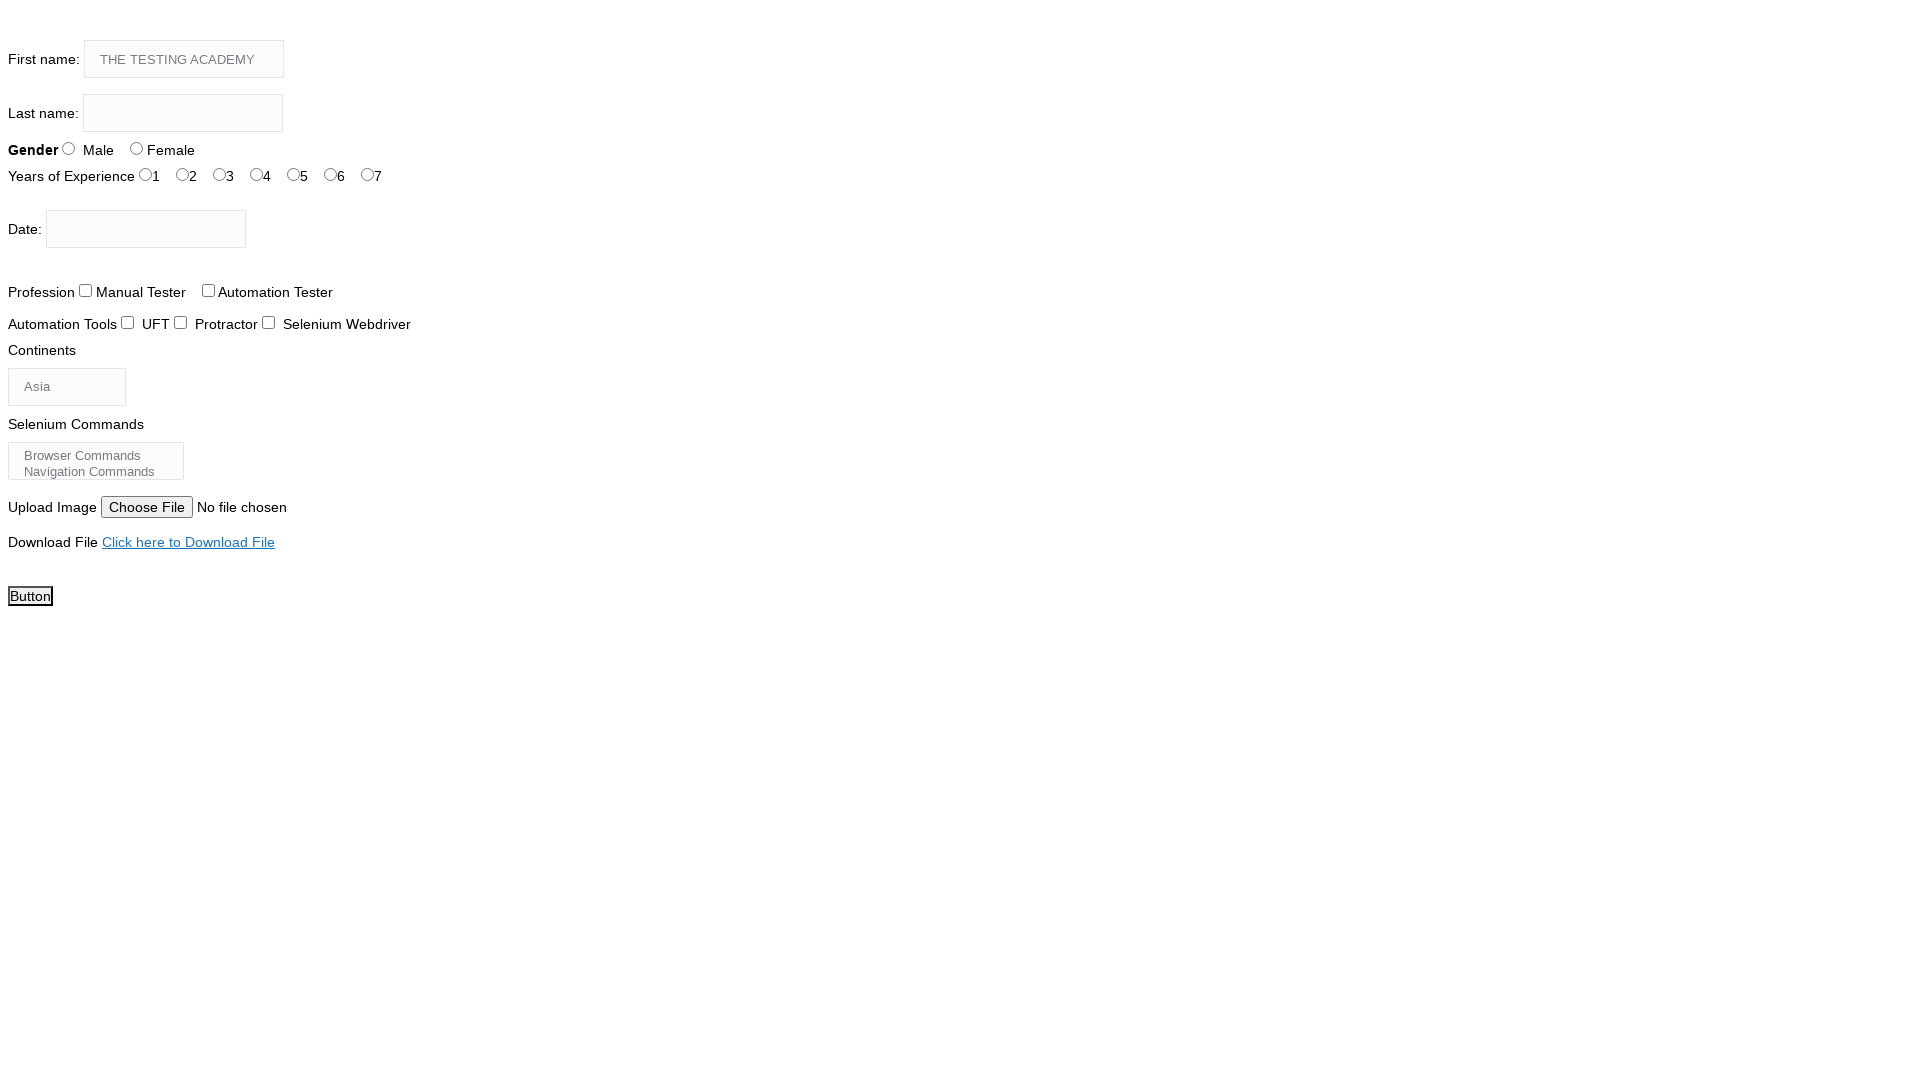

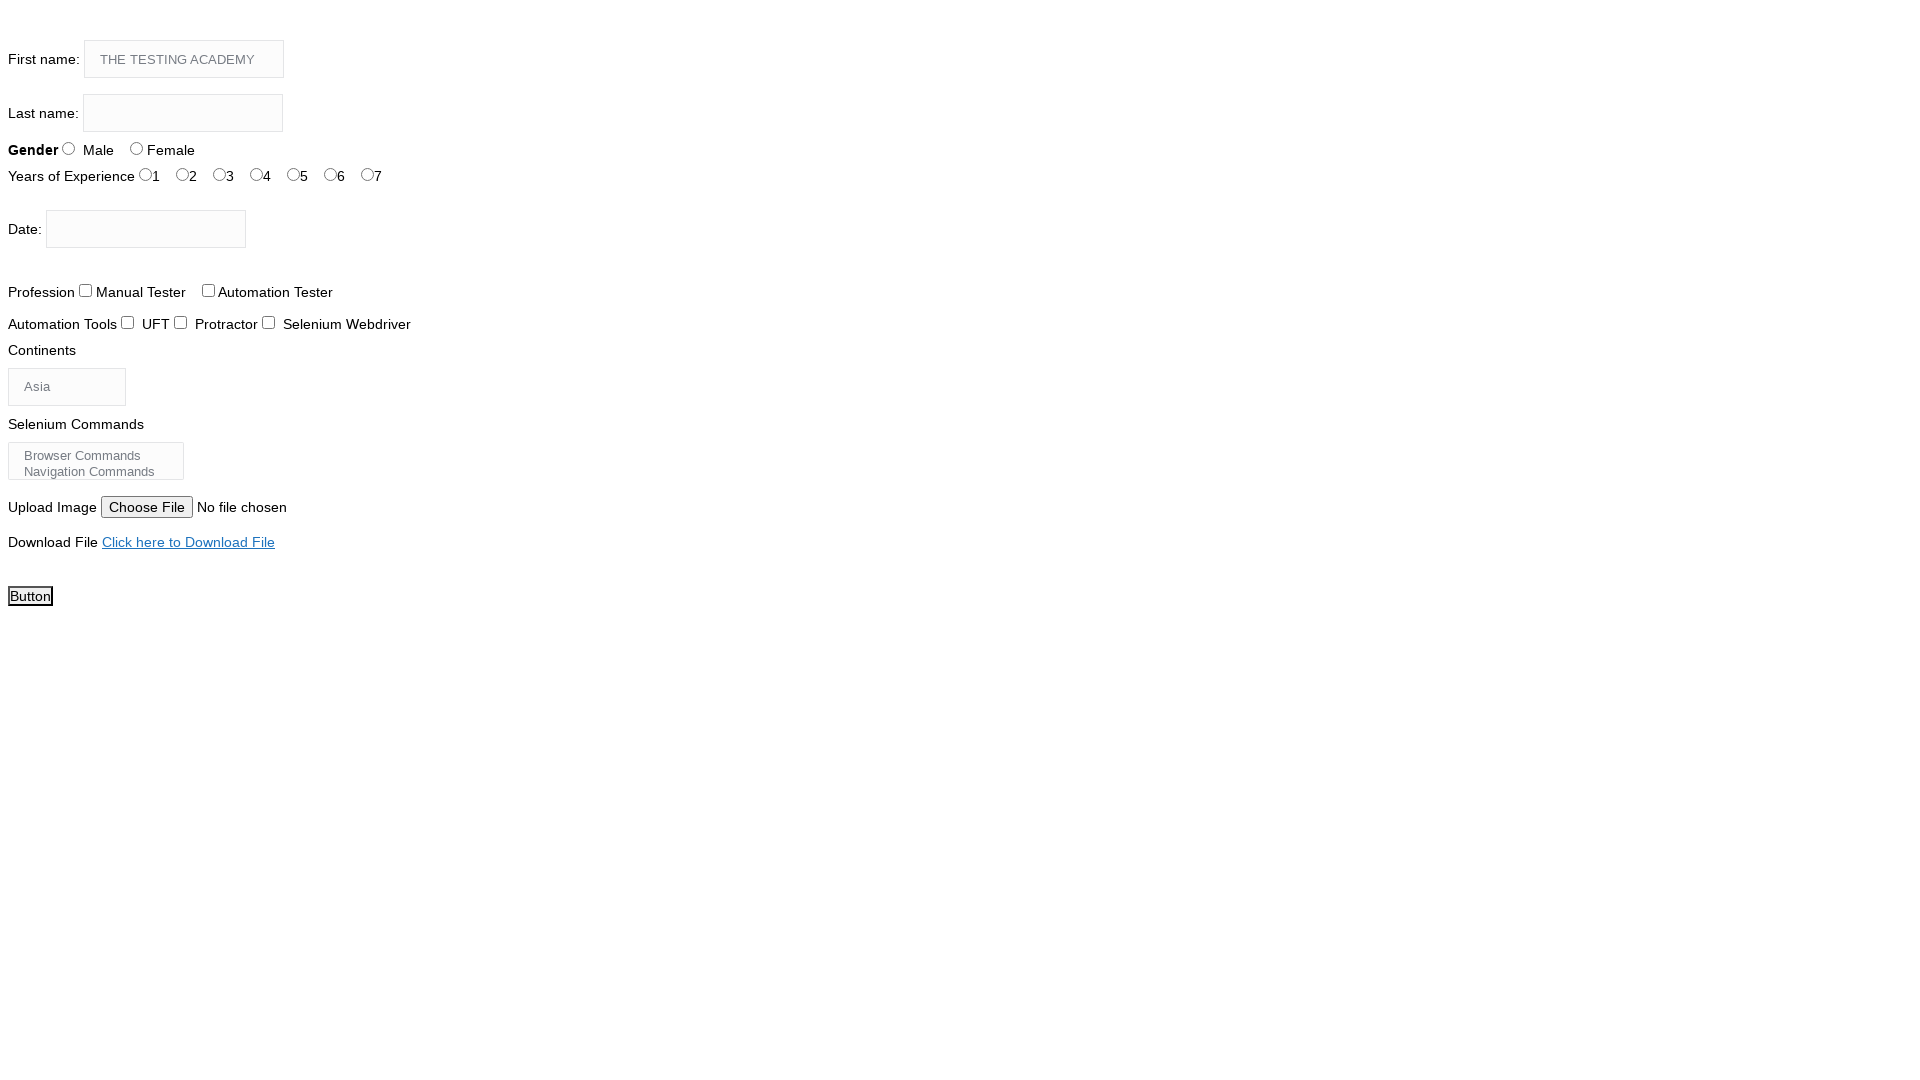